Tests the error dismissal functionality by triggering a validation error with empty credentials and then clicking the X icon to dismiss the error message

Starting URL: https://www.saucedemo.com/

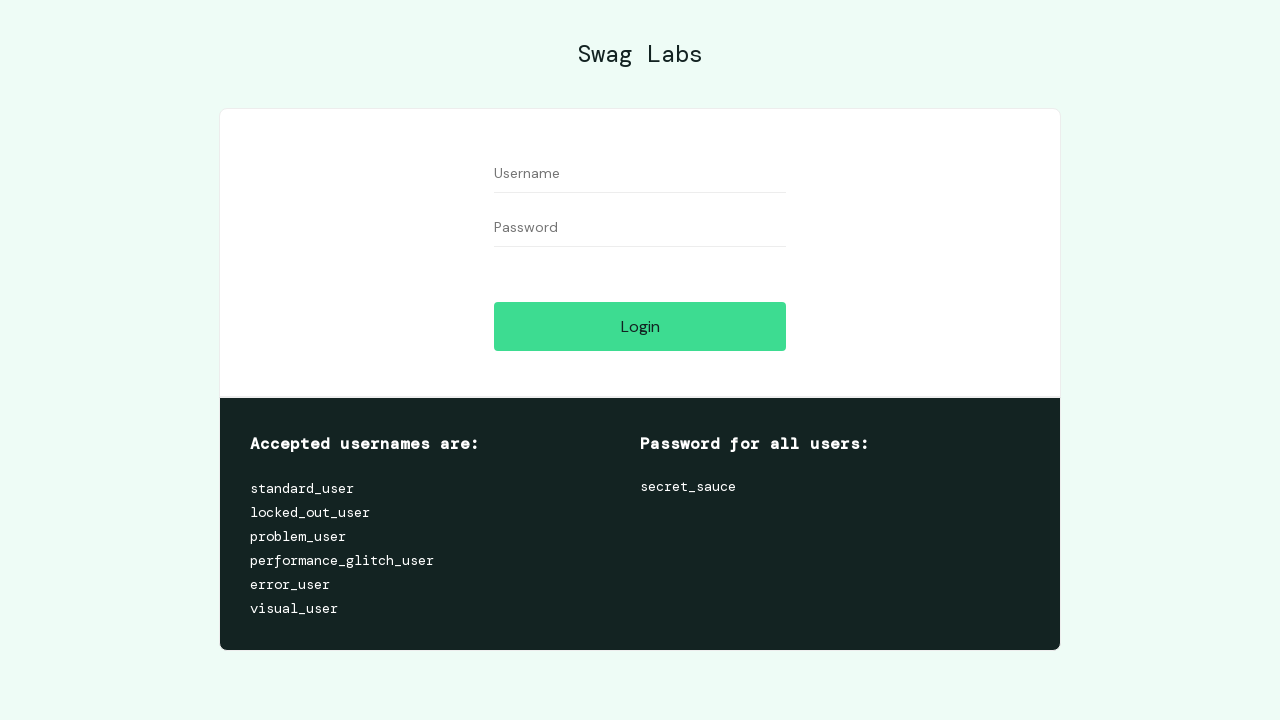

Left username field empty on #user-name
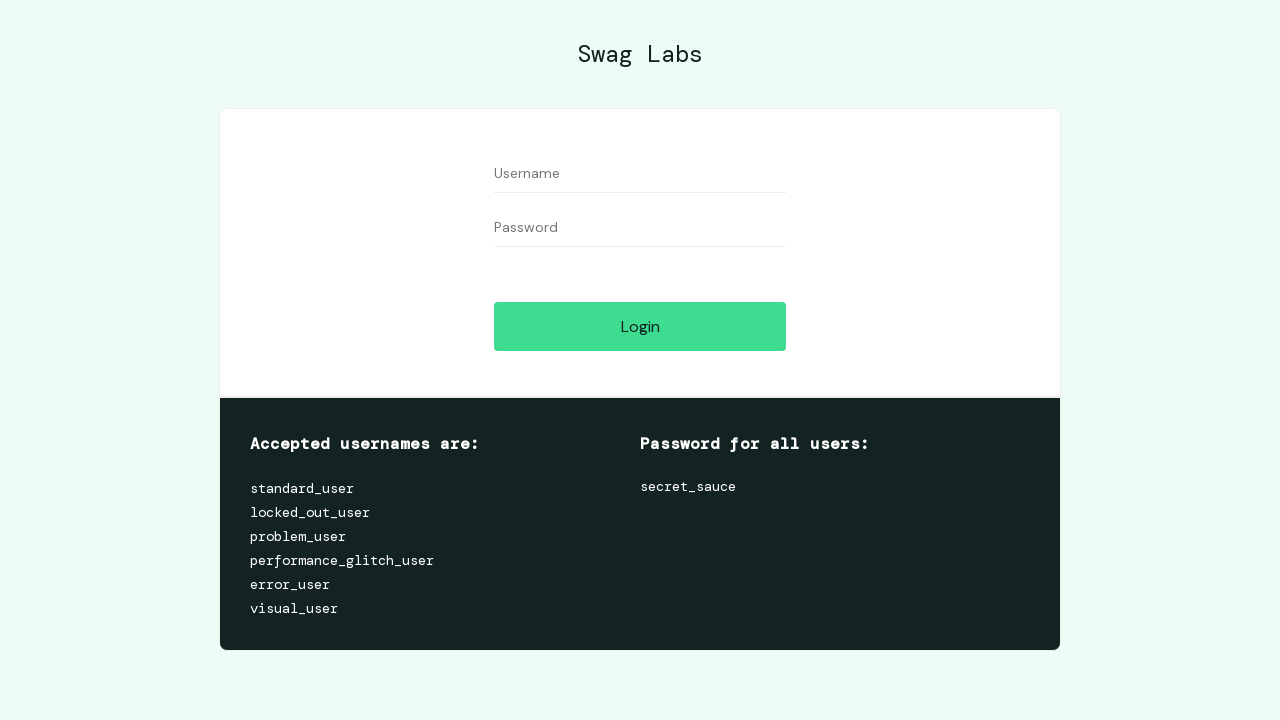

Left password field empty on #password
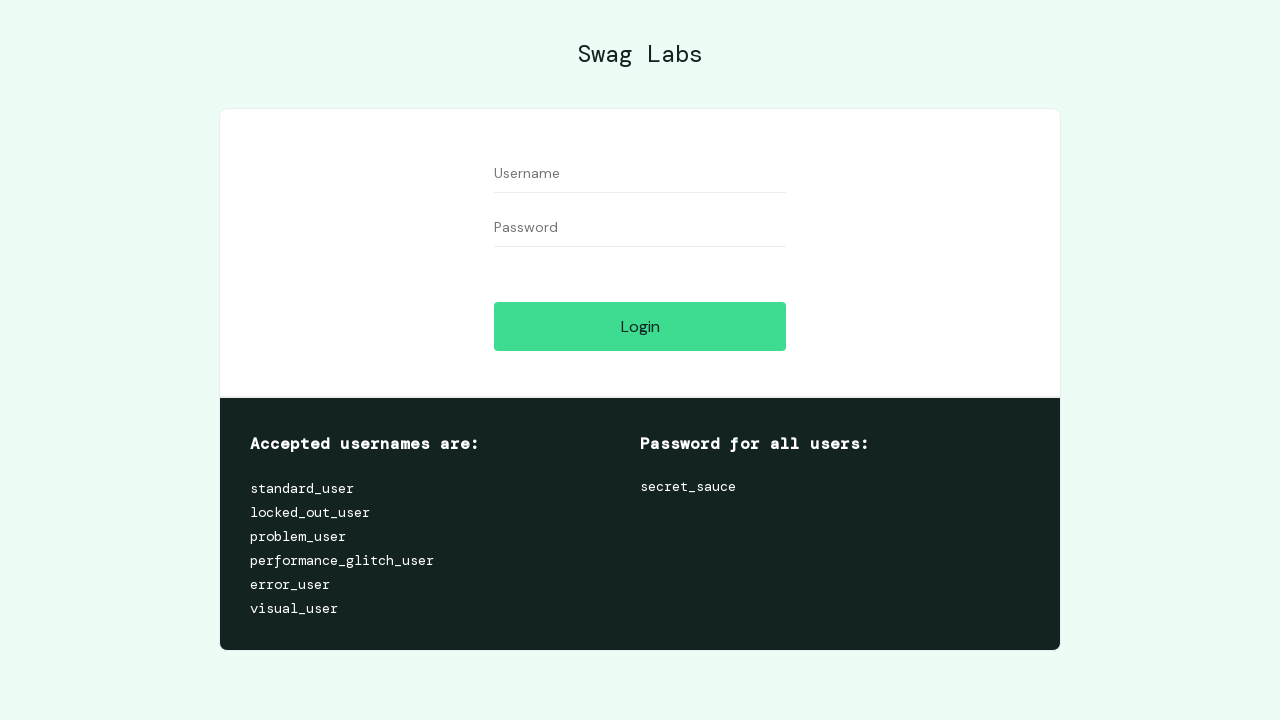

Clicked login button to trigger validation error with empty credentials at (640, 326) on [name='login-button']
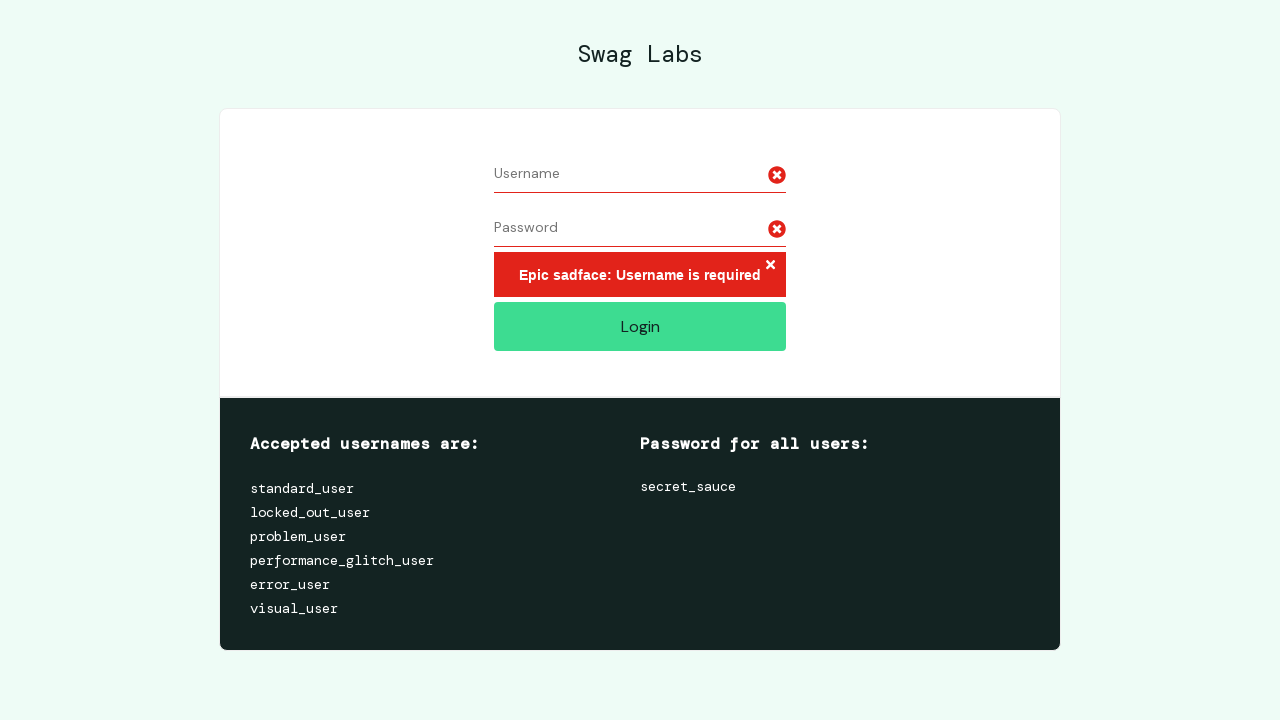

Error message appeared on screen
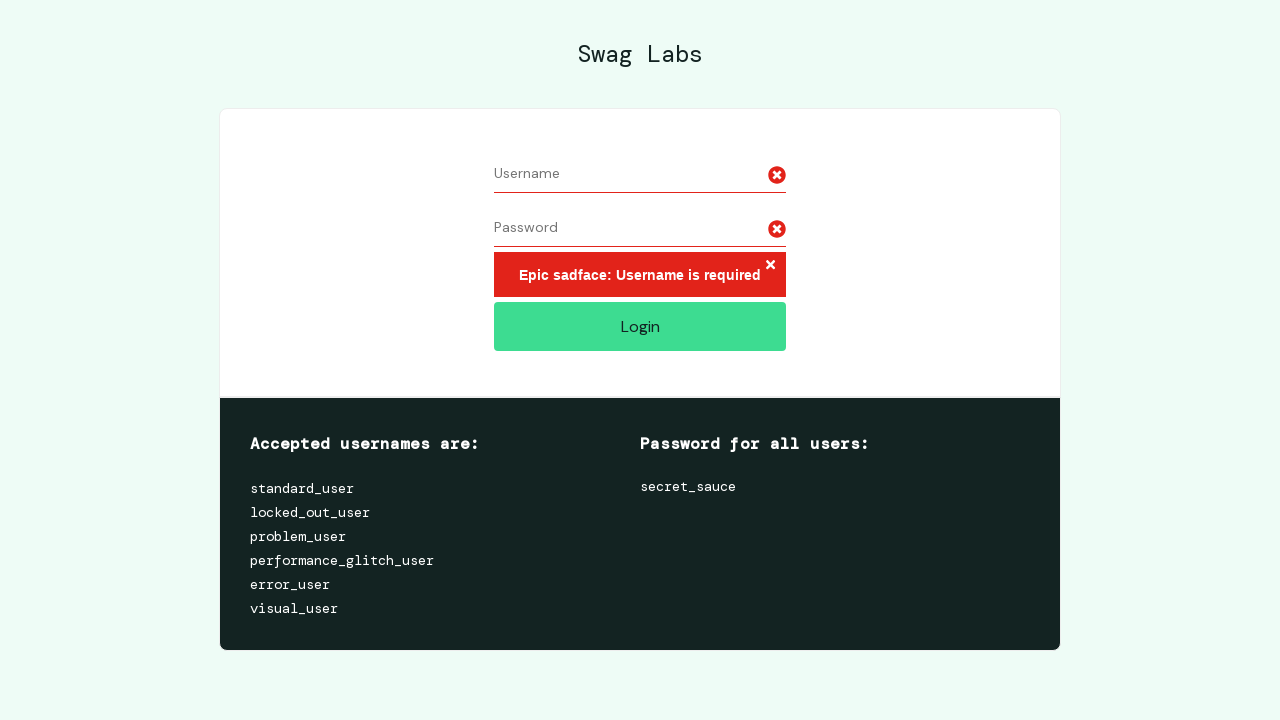

Clicked X icon to dismiss error message at (770, 266) on .error-button
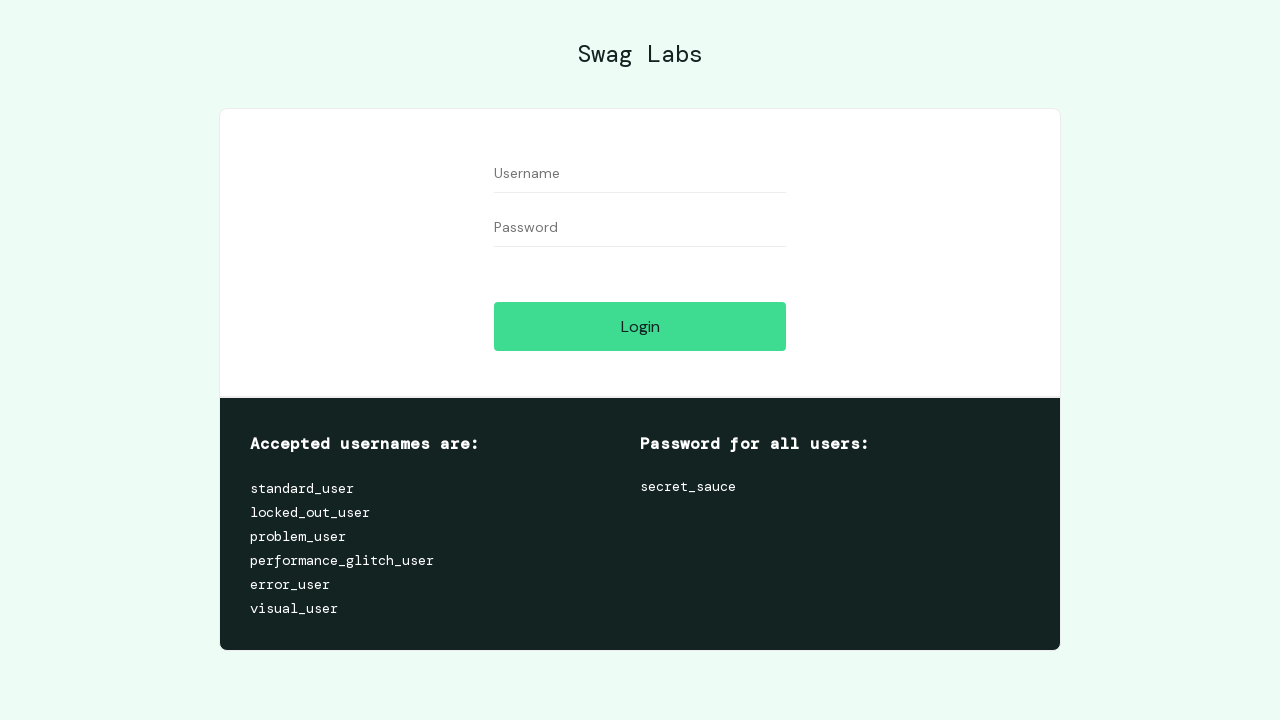

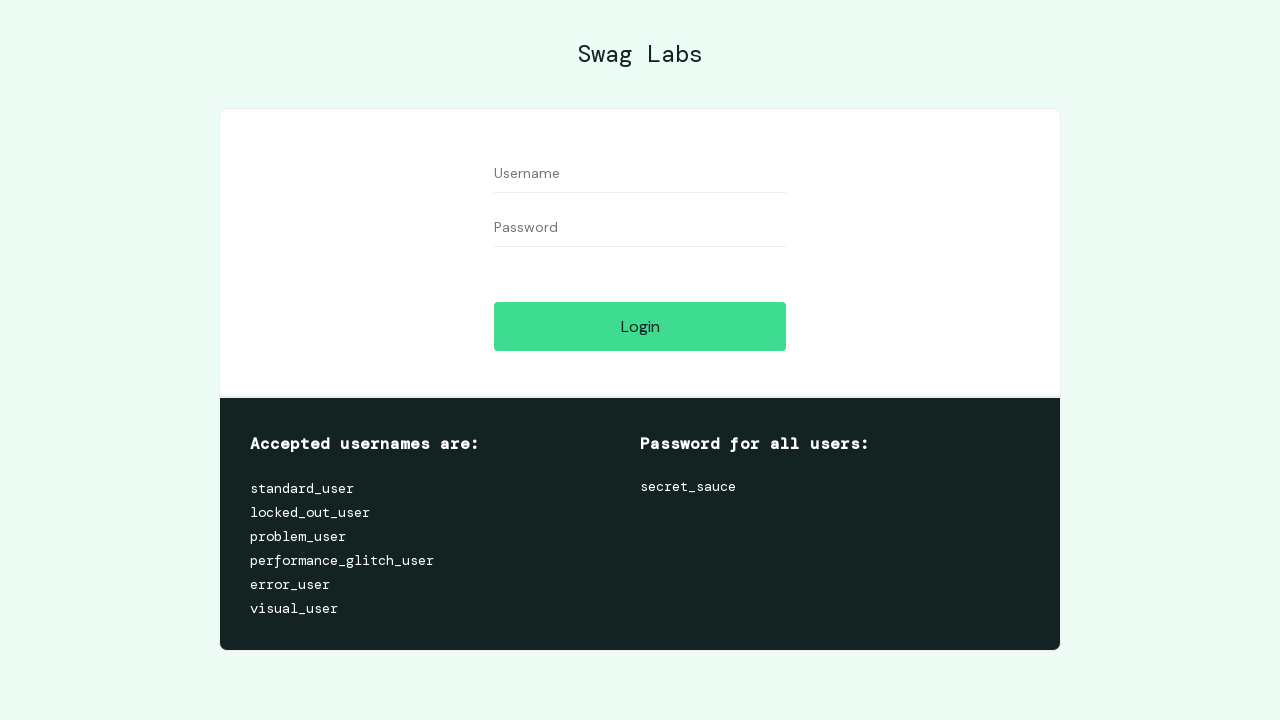